Tests the "Remember Me" checkbox functionality on the My Account page by clicking it and verifying its checked state

Starting URL: http://cms.demo.katalon.com/my-account/

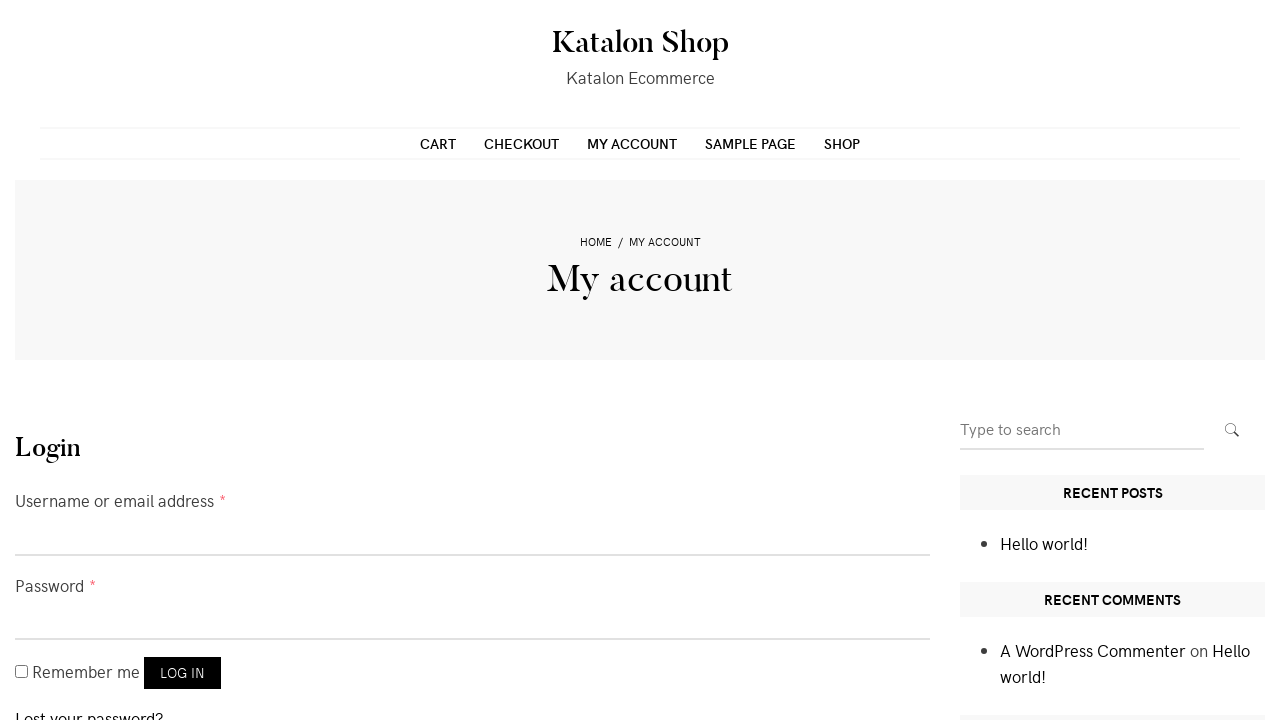

Clicked the 'Remember Me' checkbox at (22, 672) on input#rememberme
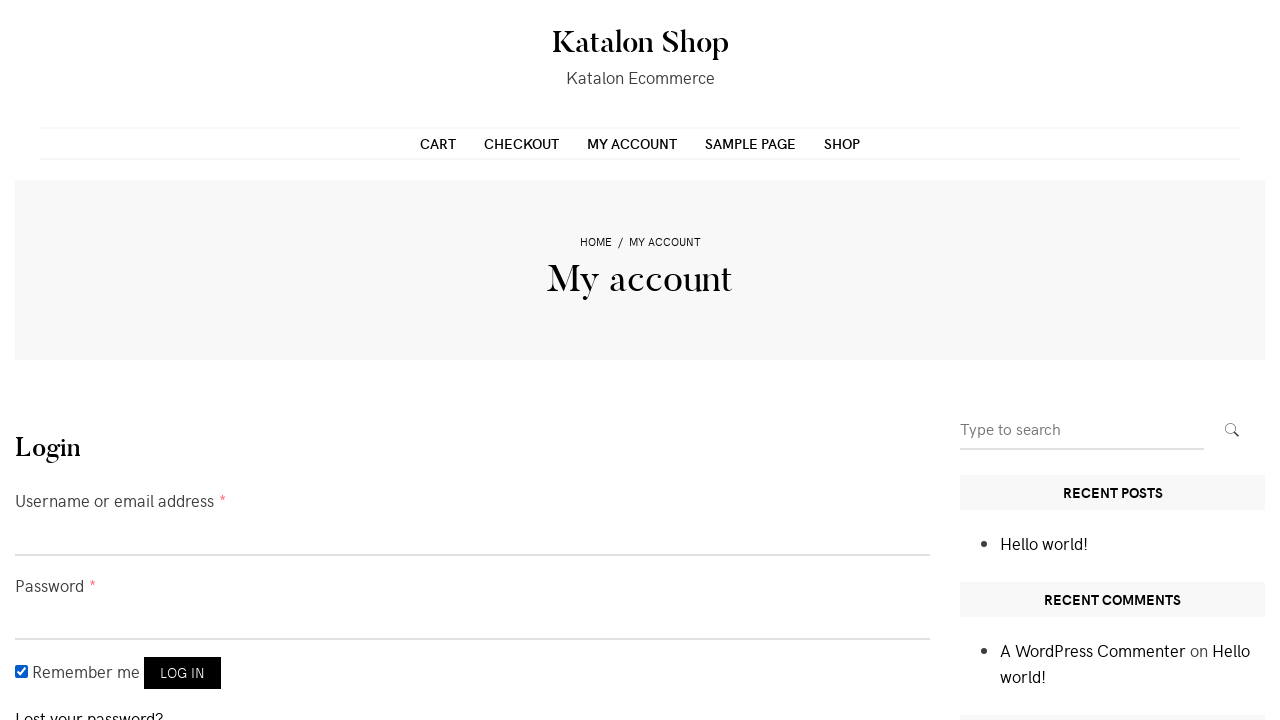

Verified 'Remember Me' checkbox is checked: True
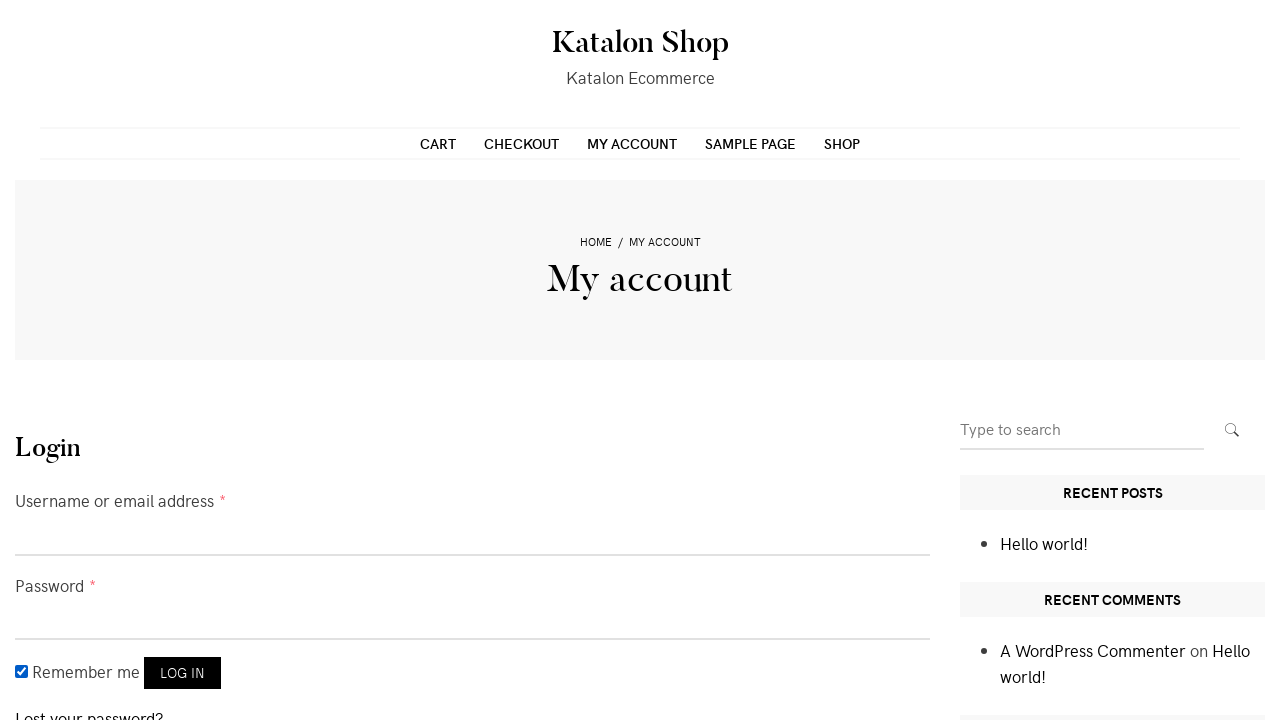

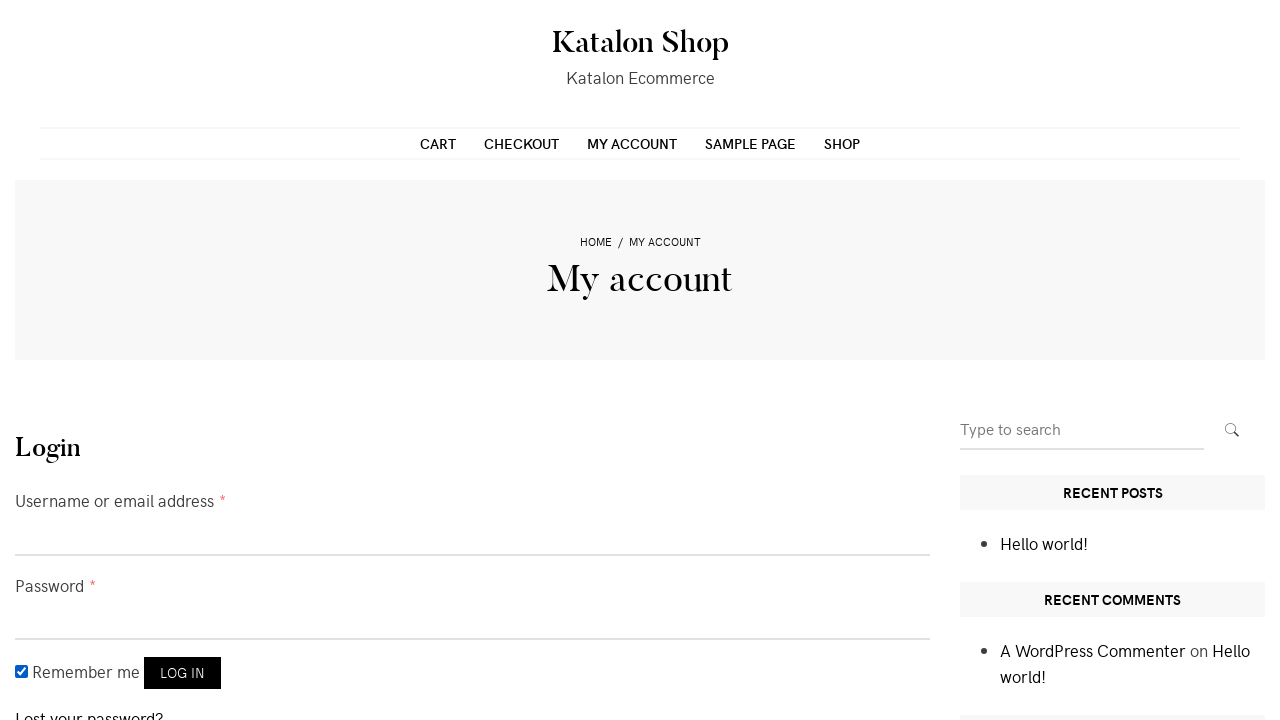